Tests tooltip display on phone field by hovering over the info icon

Starting URL: https://www.telerik.com/

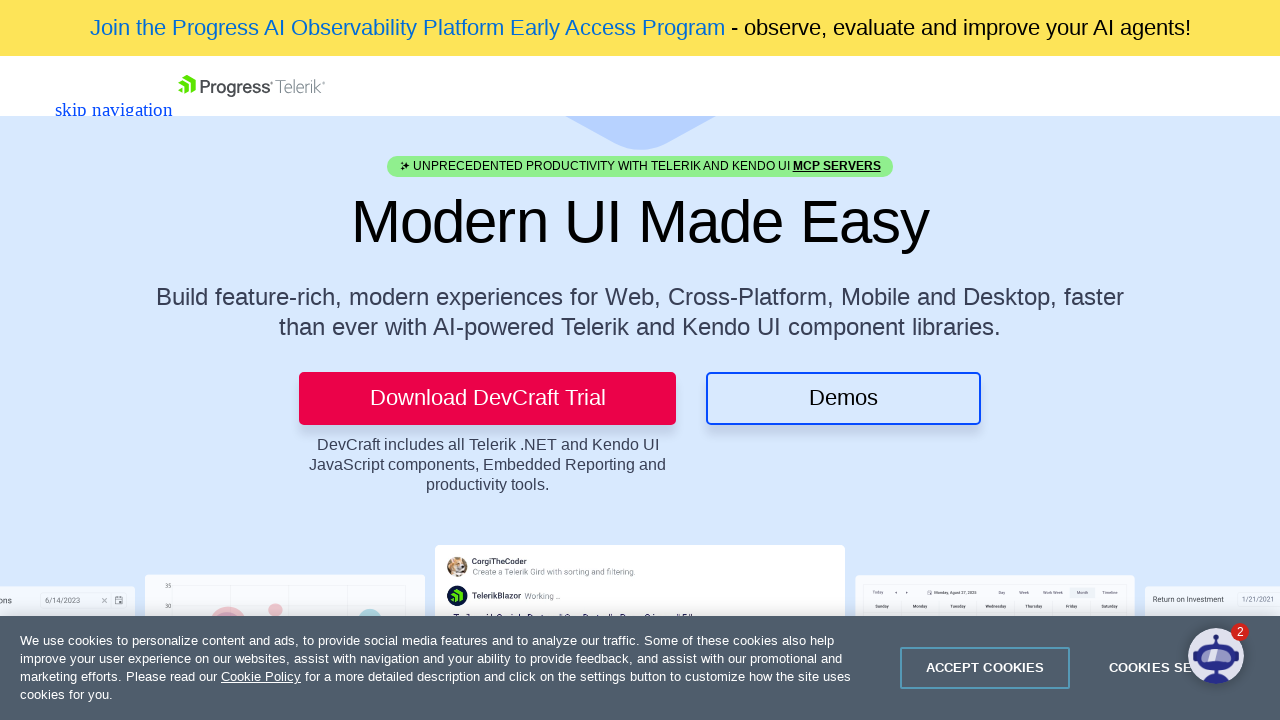

Clicked menu button to open authentication options at (83, 85) on #js-tlrk-nav-not-auth-container > .TK-Aside-Menu-Button
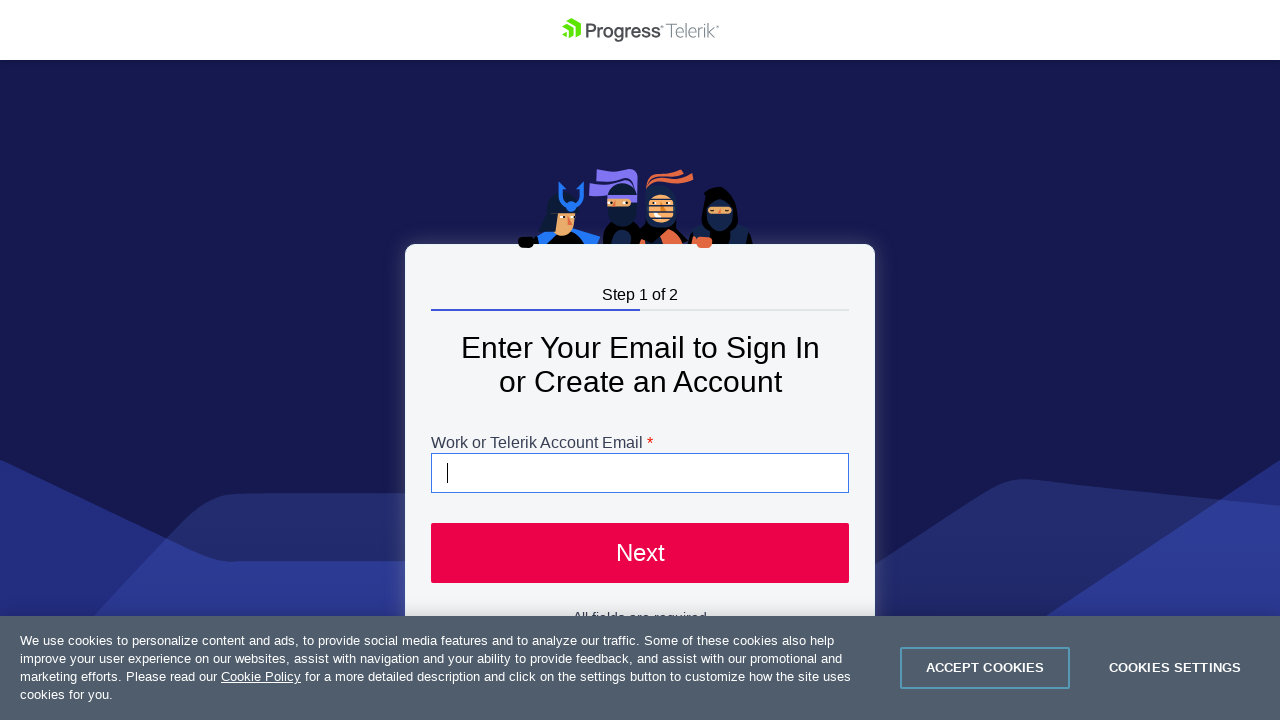

Clicked email field at (640, 473) on #email
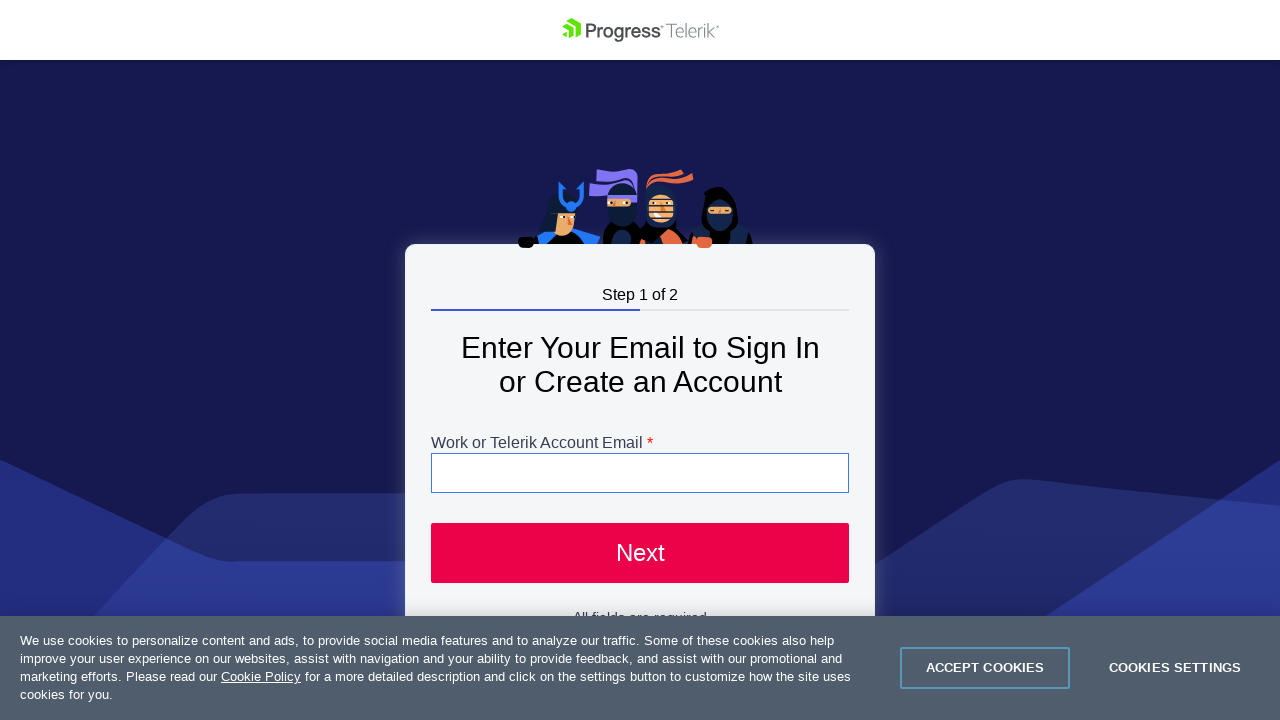

Filled email field with 'testuser456@gmail.com' on #email
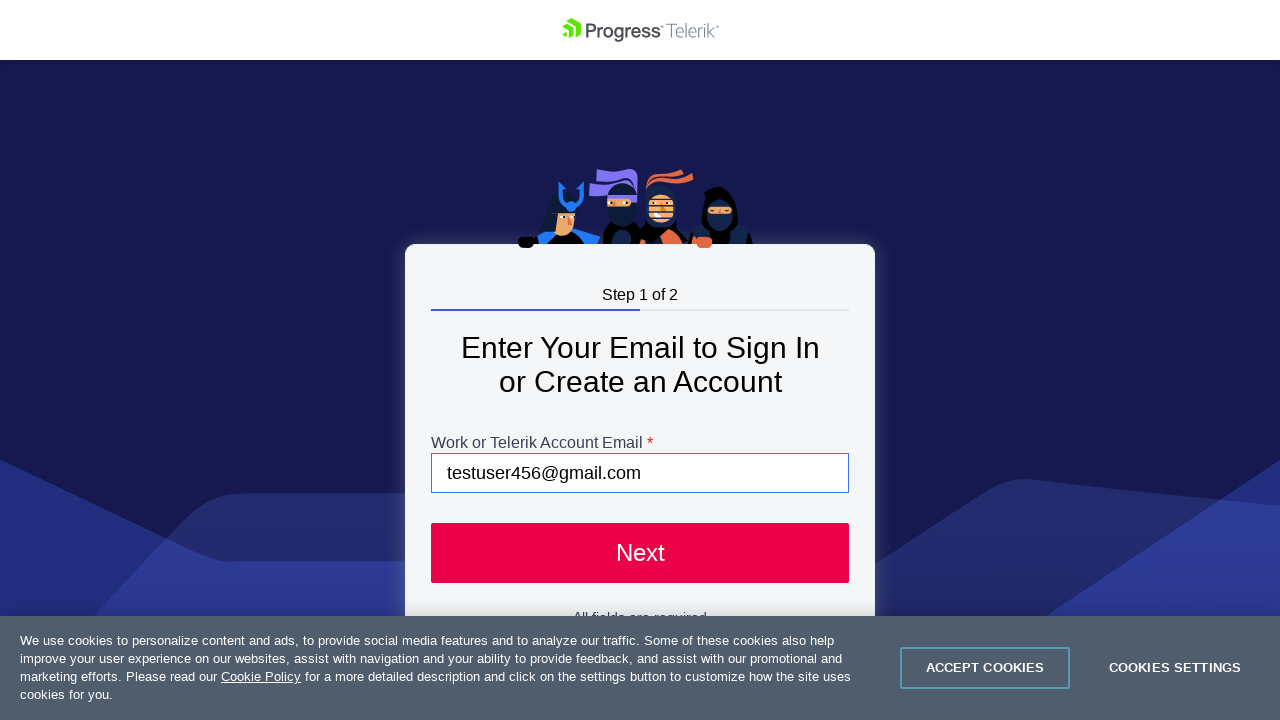

Clicked submit button to submit form at (640, 553) on .btn
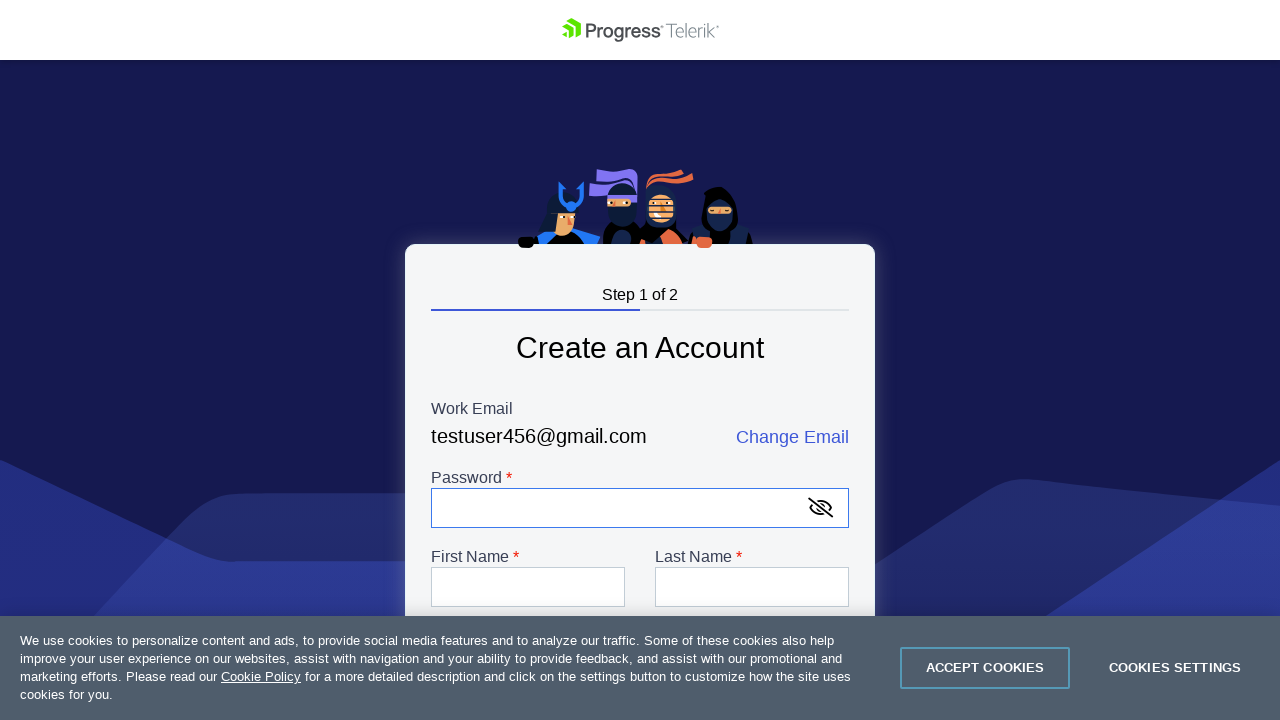

Waited 3000ms for page to load
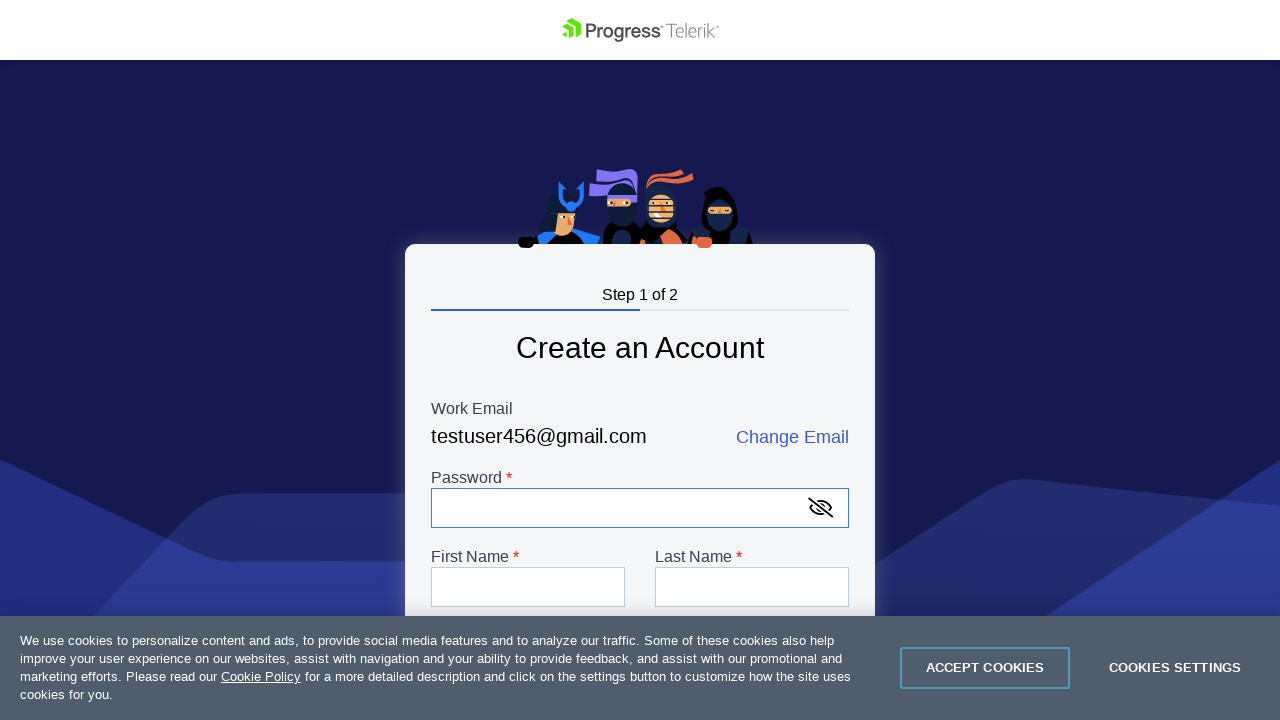

Scrolled down to view phone field
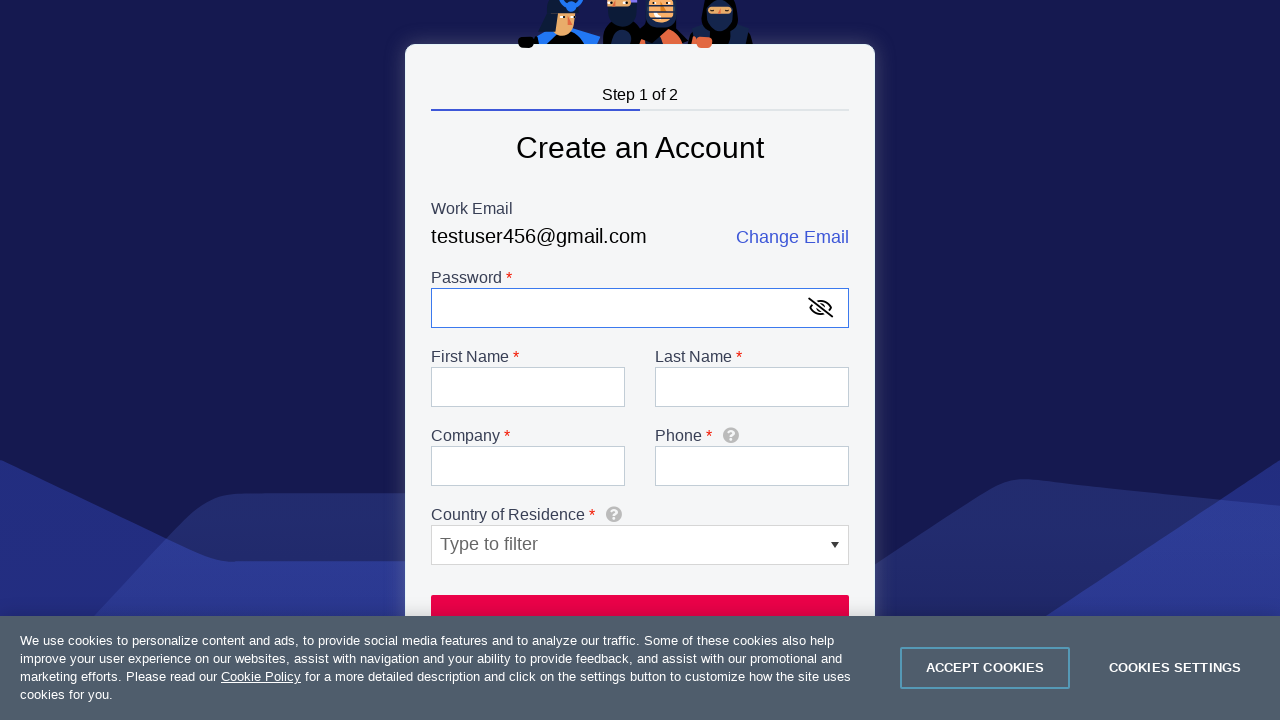

Hovered over phone field info icon to display tooltip at (728, 434) on #registerForm > div.row.u-mb15 > div:nth-child(4) > div
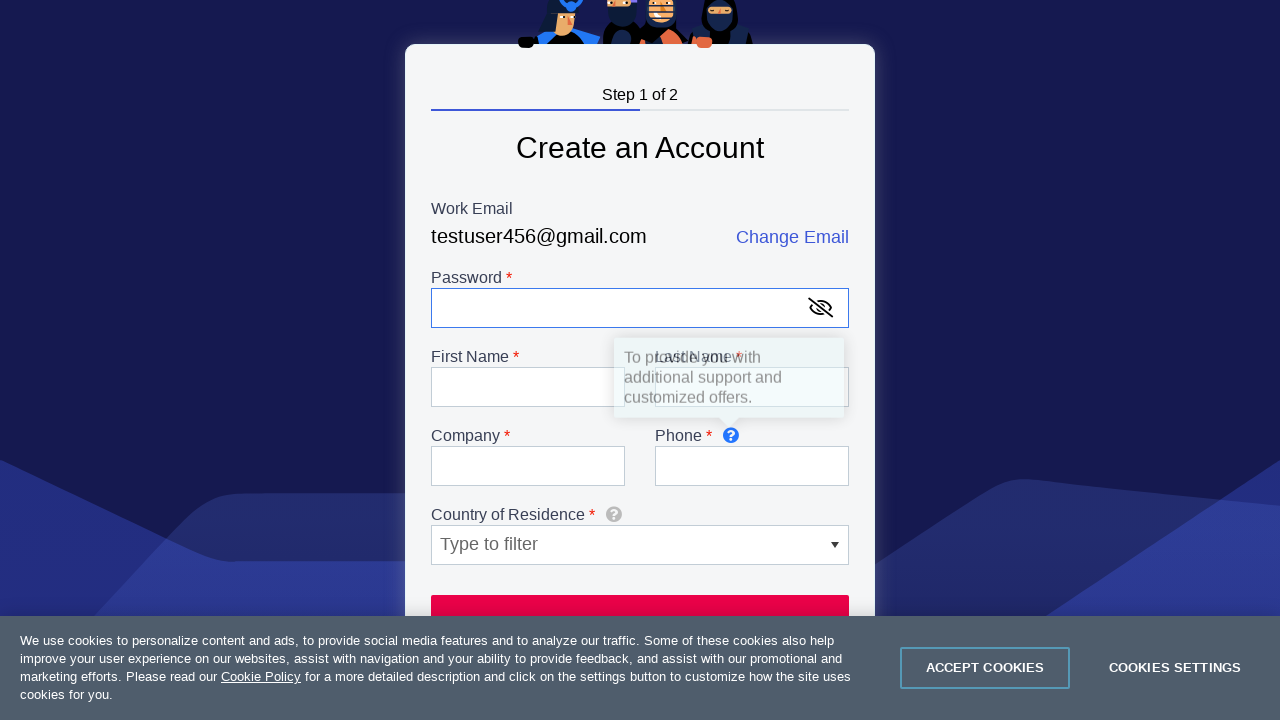

Tooltip appeared and is now visible on phone field
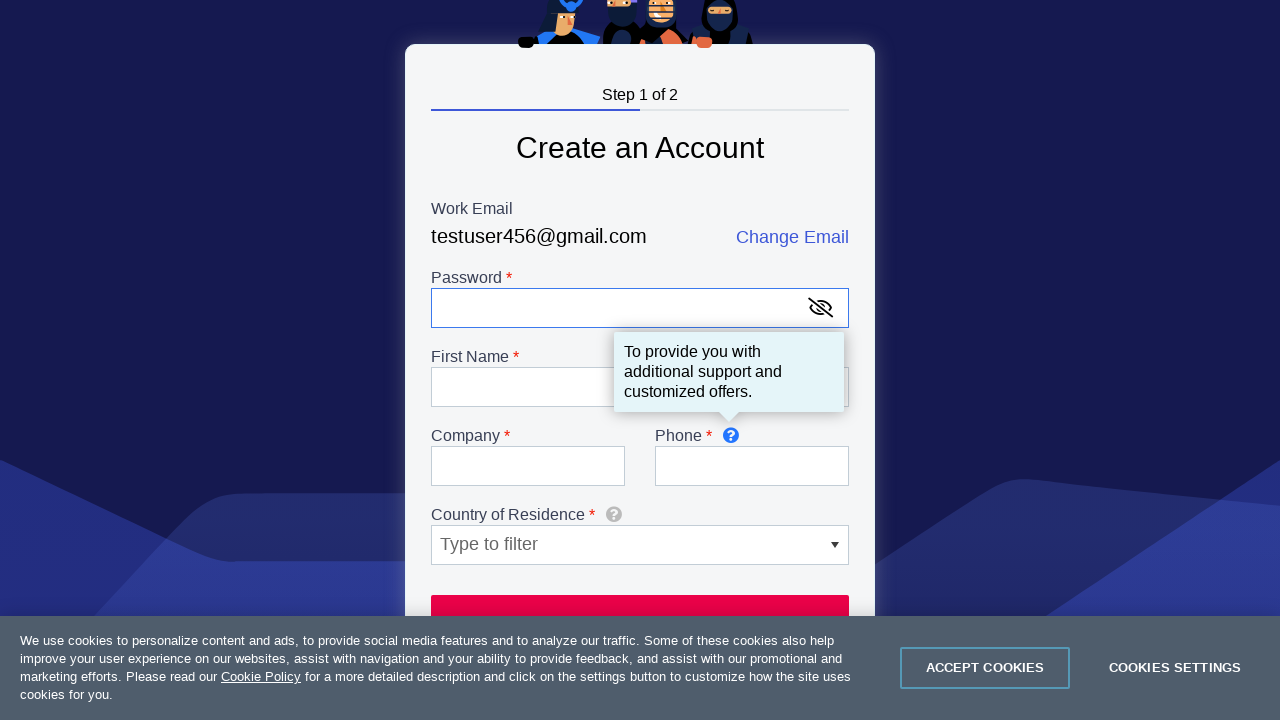

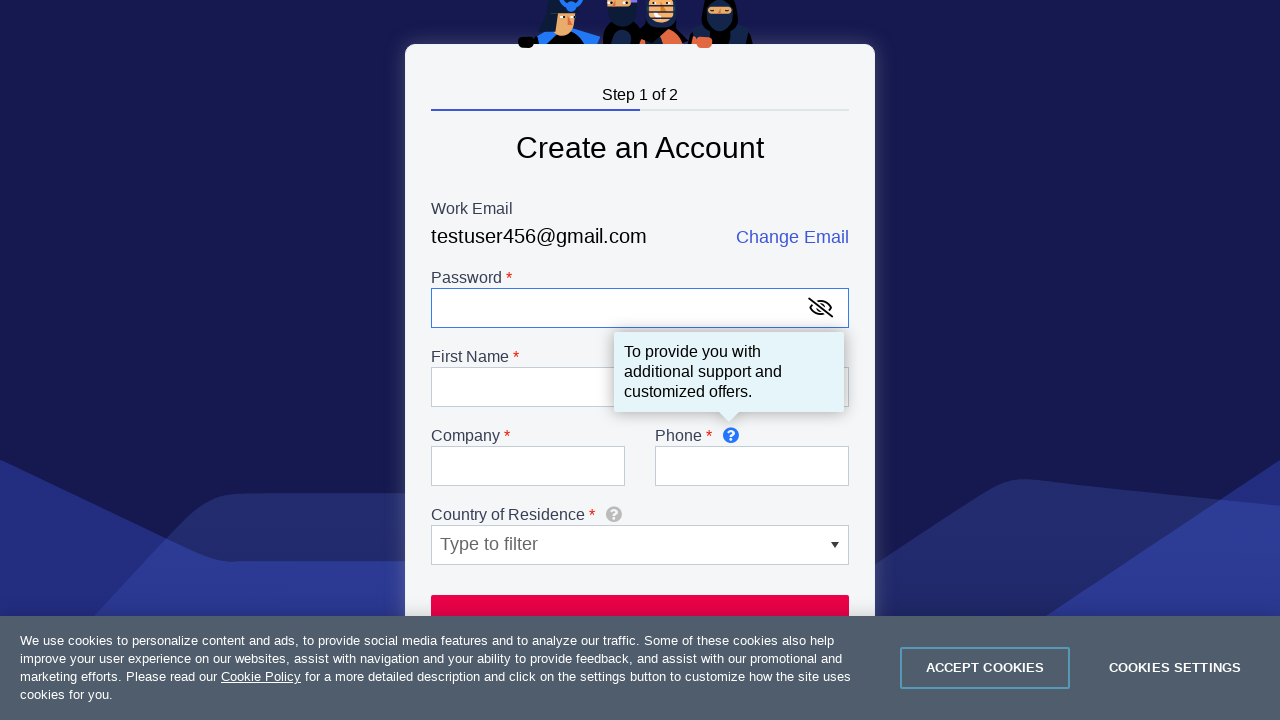